Tests category filtering by clicking on the Laptops category and verifying that laptop products are displayed

Starting URL: https://www.demoblaze.com/

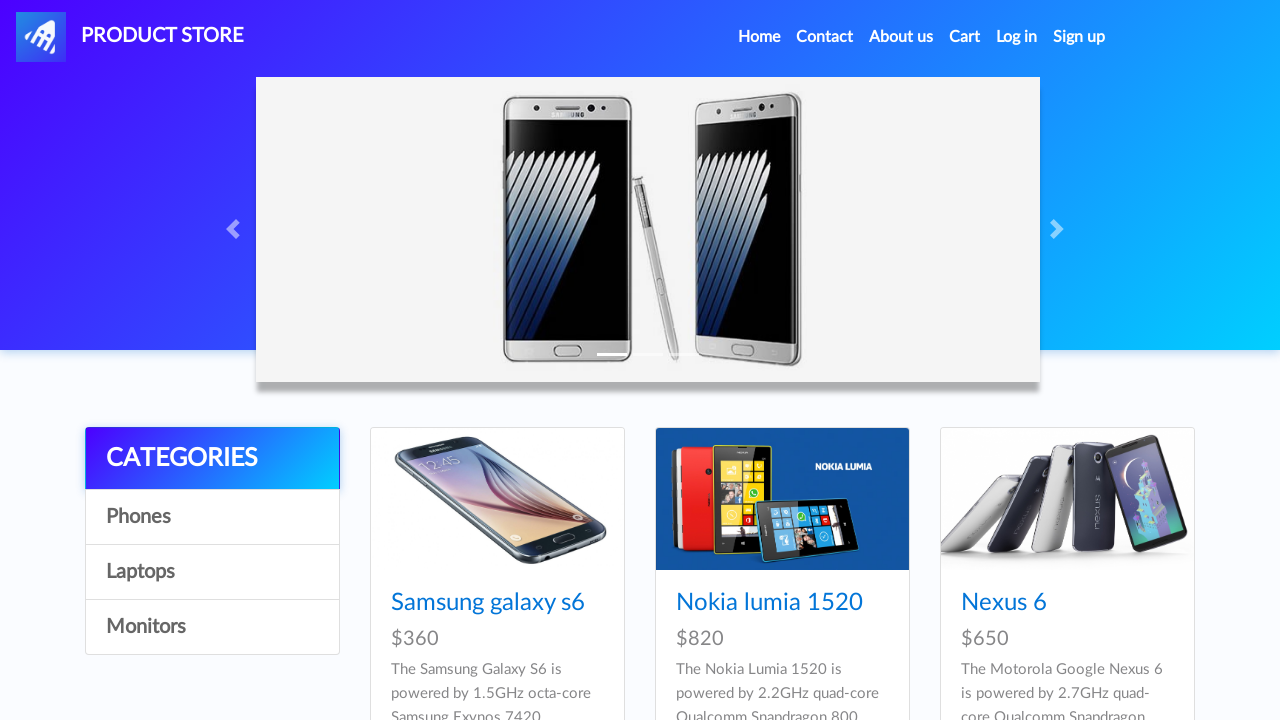

Clicked on Laptops category at (212, 572) on text=Laptops
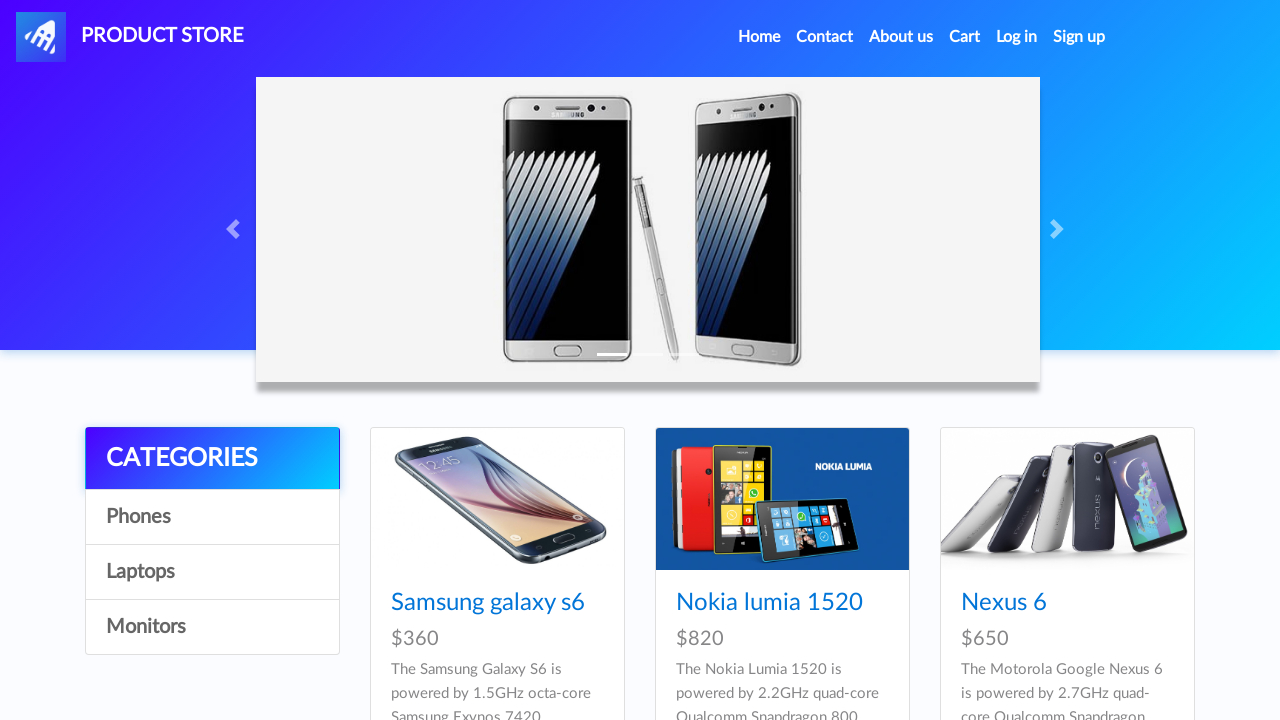

Laptop products loaded and selector became available
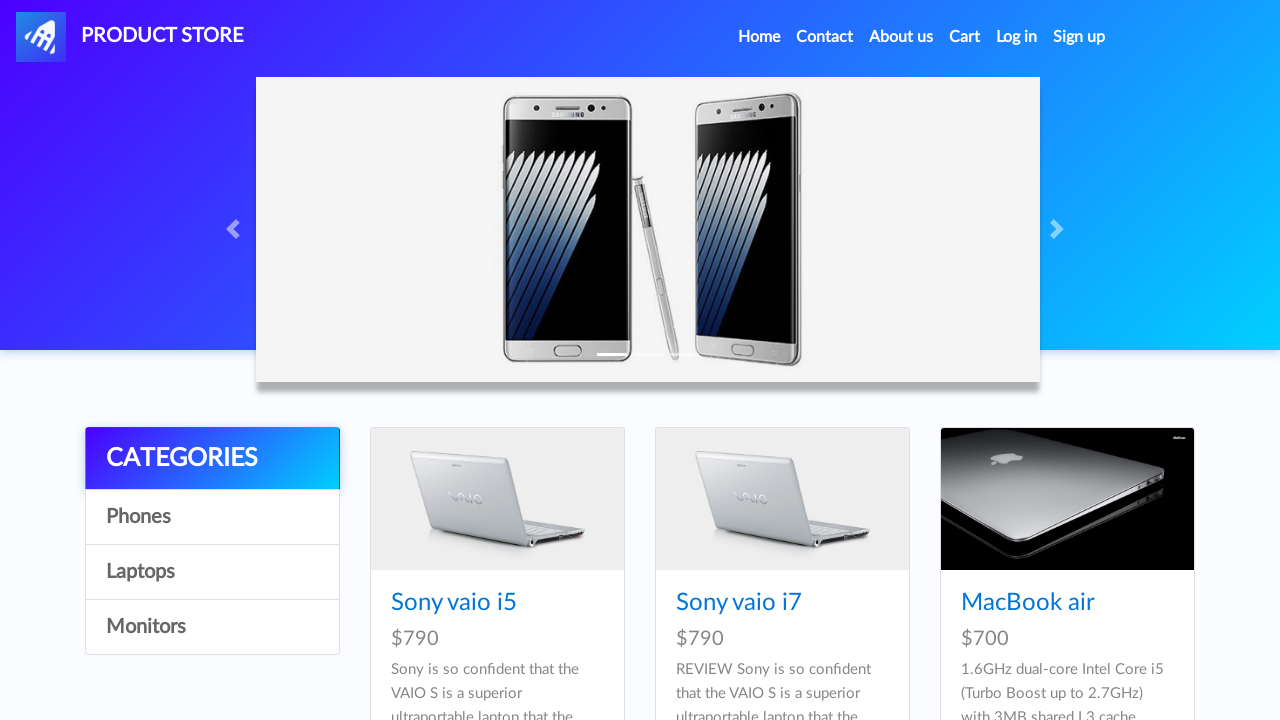

Retrieved 6 product titles from Laptops category
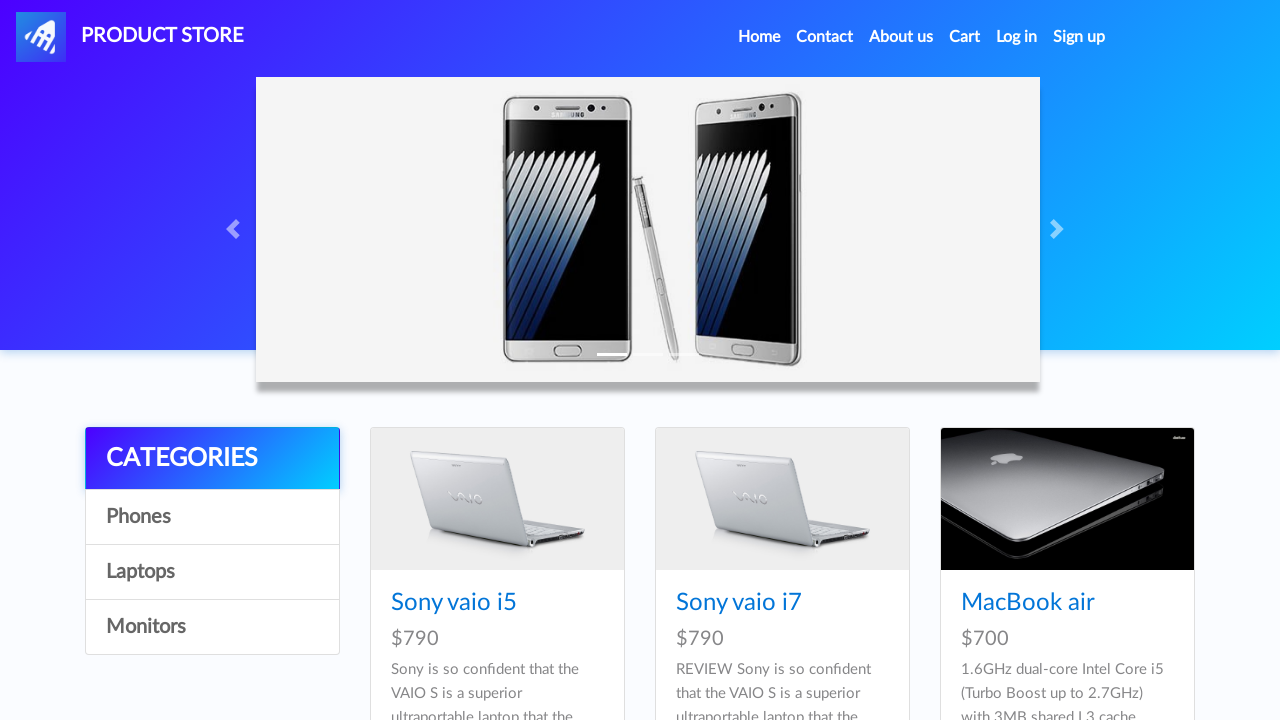

Verified that at least one product is displayed in Laptops category
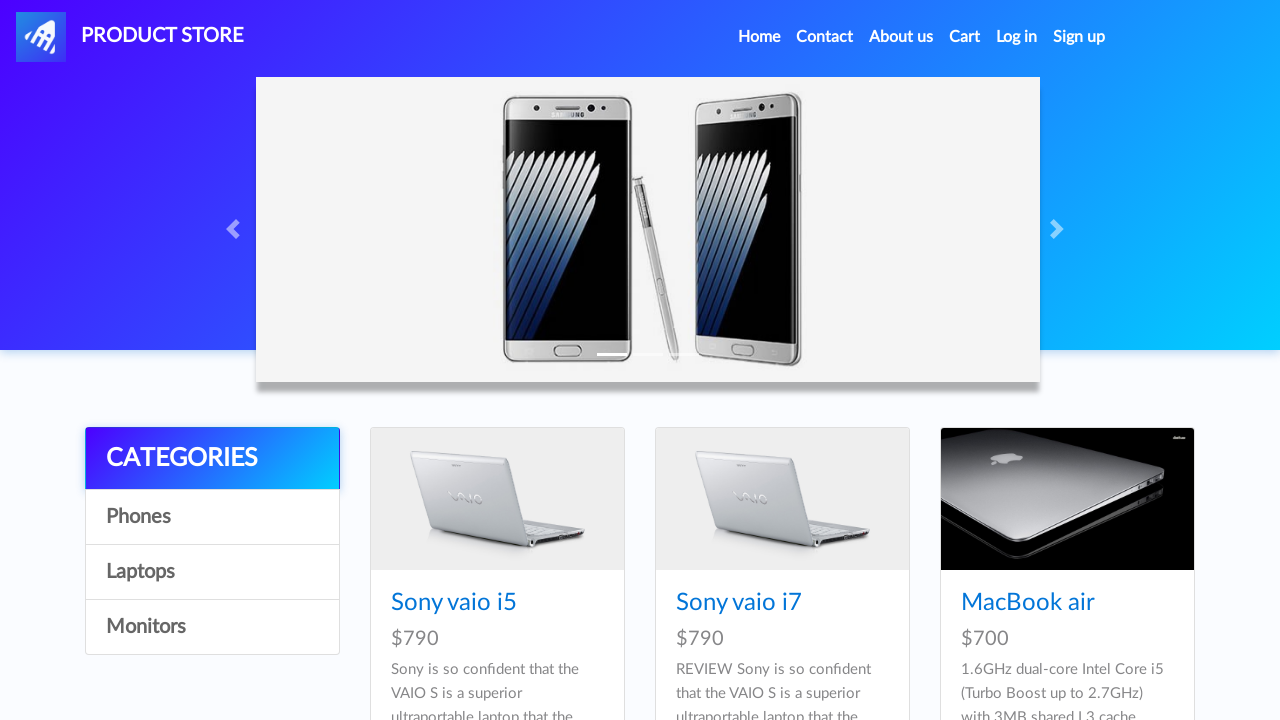

Verified product is visible
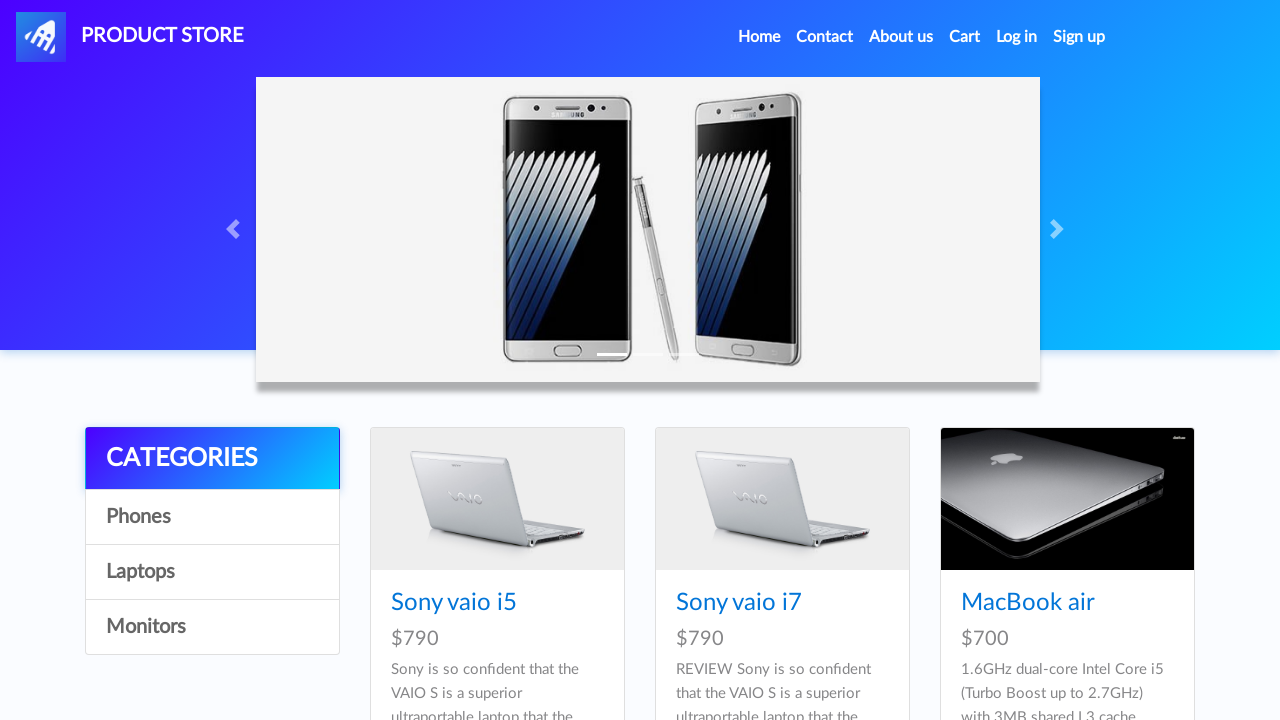

Verified product is visible
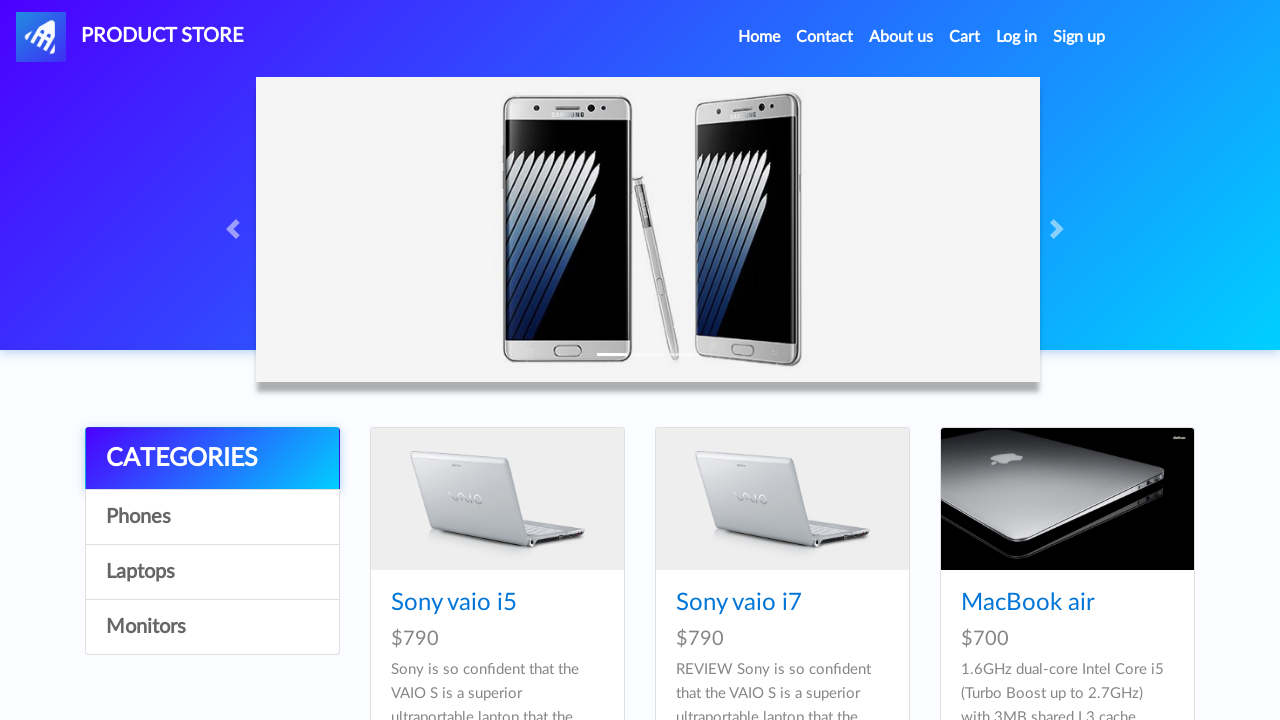

Verified product is visible
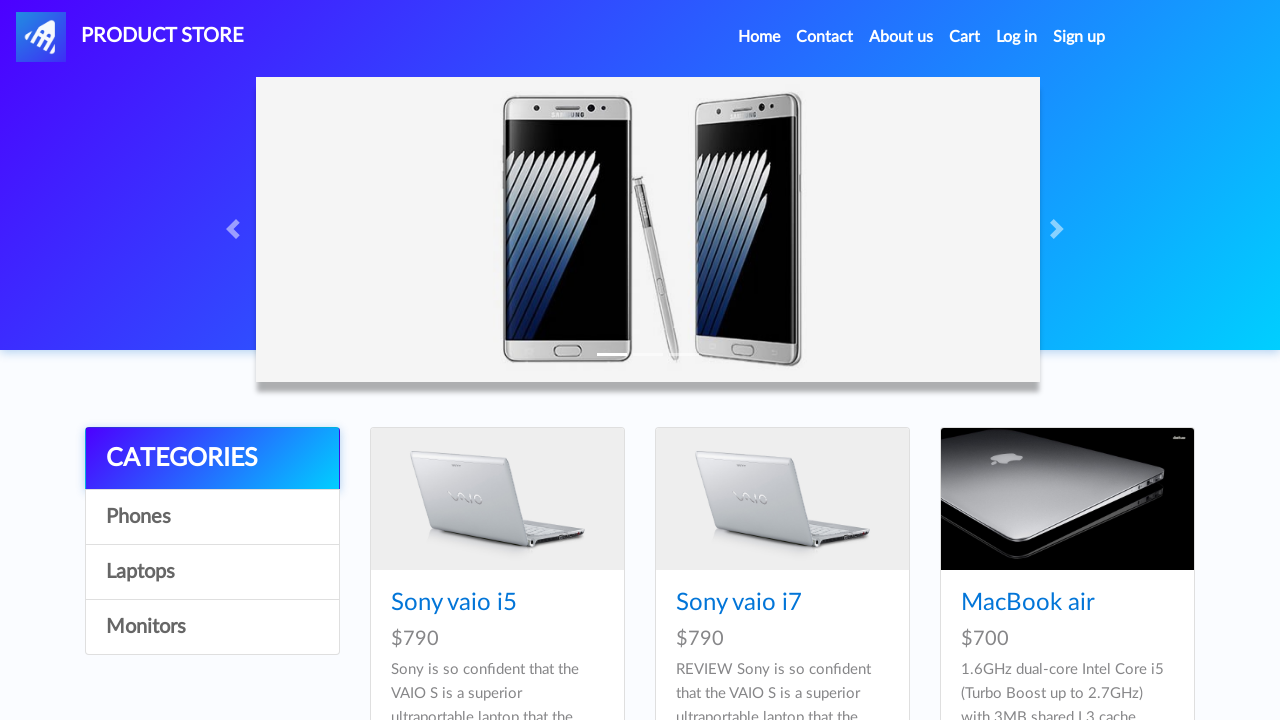

Verified product is visible
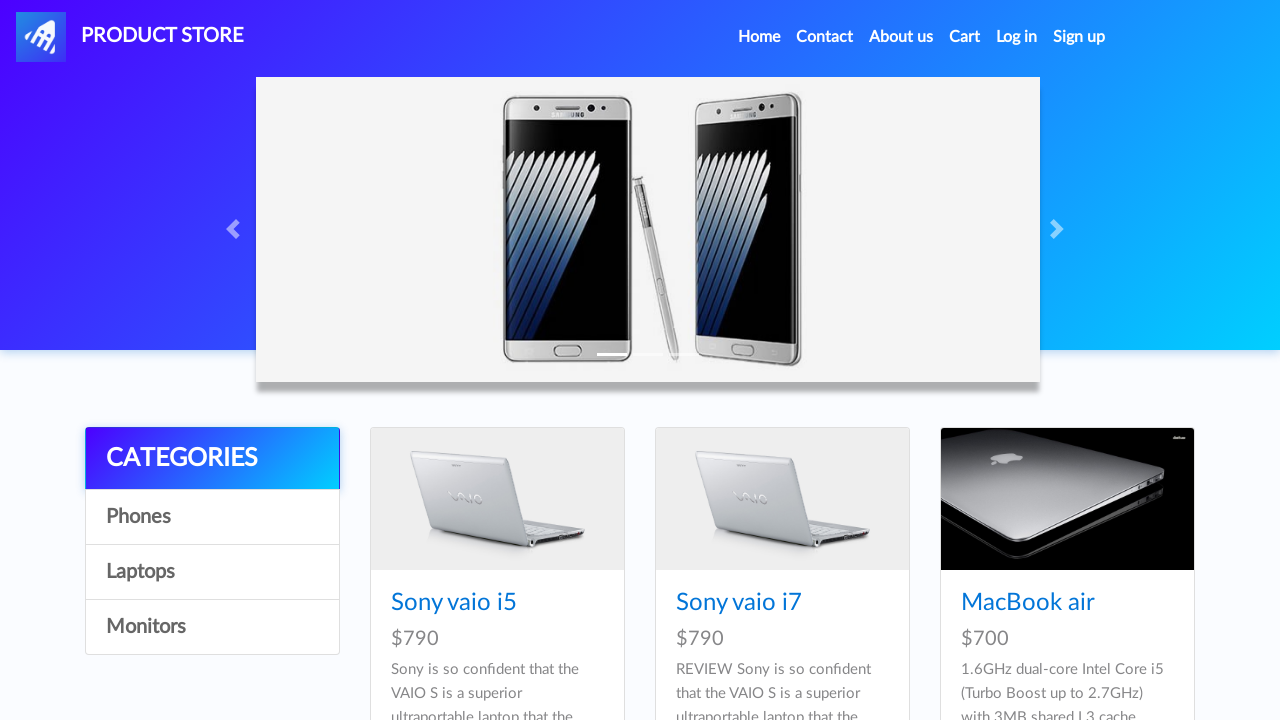

Verified product is visible
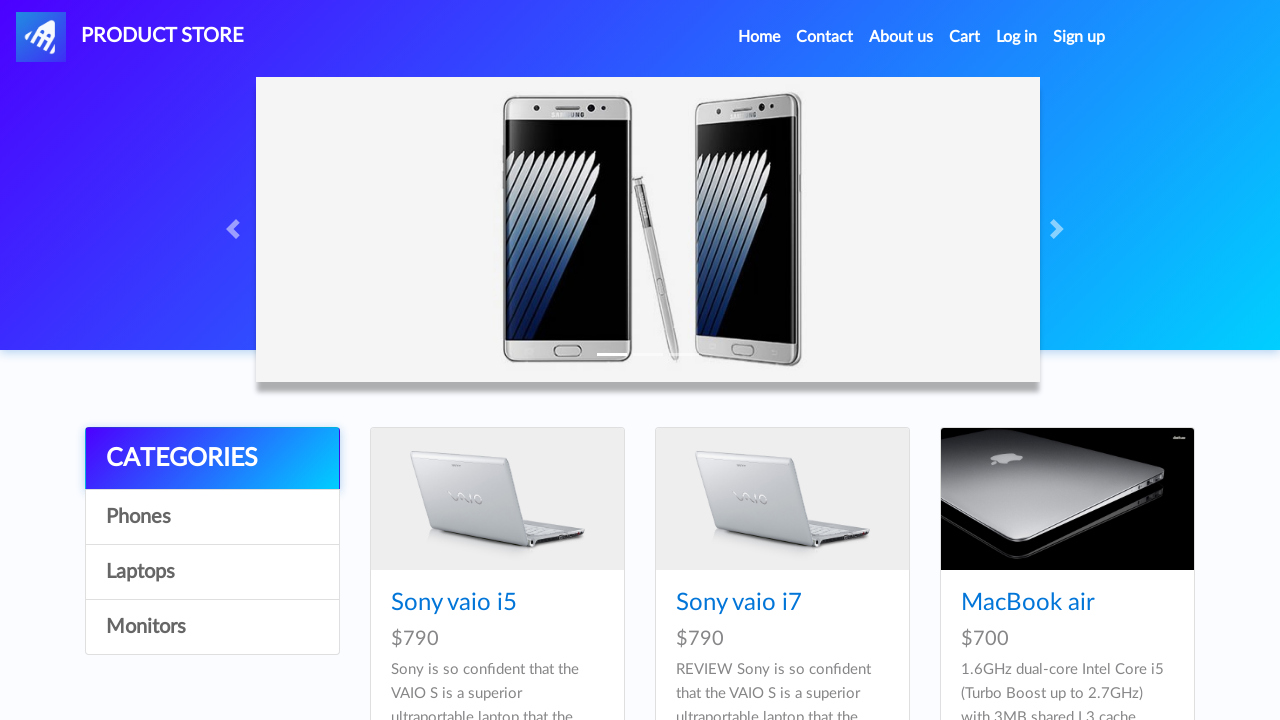

Verified product is visible
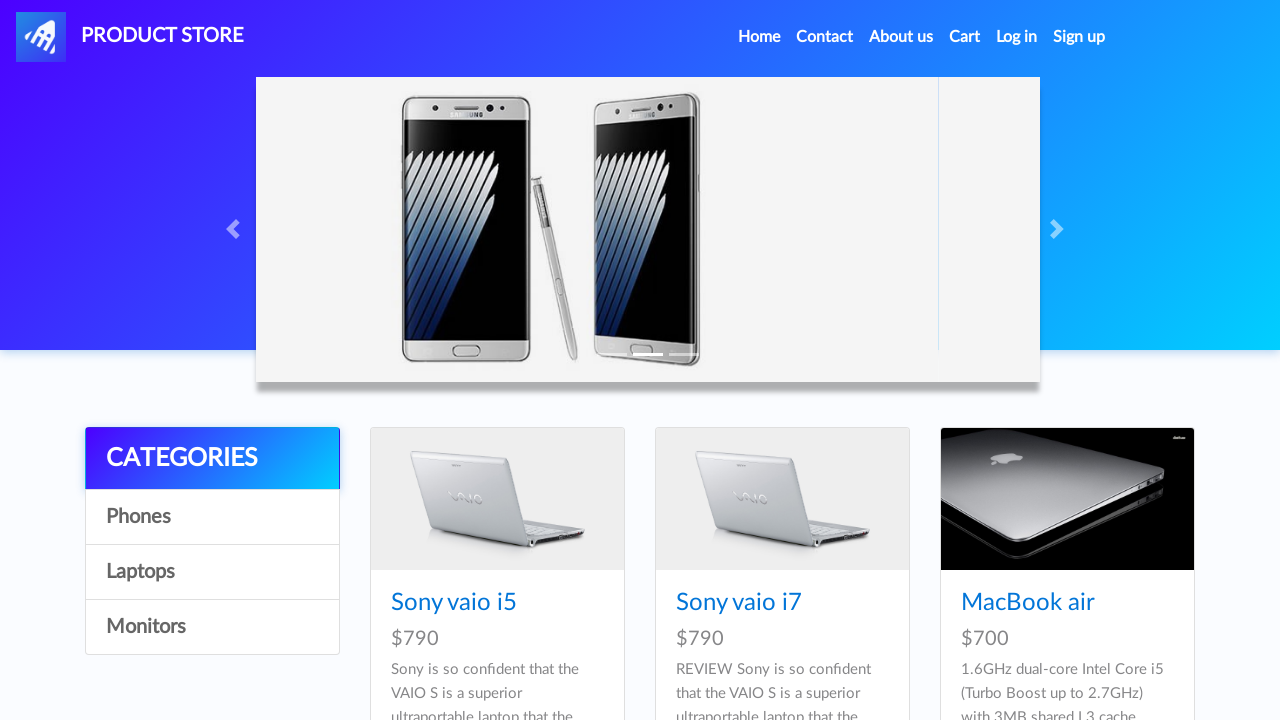

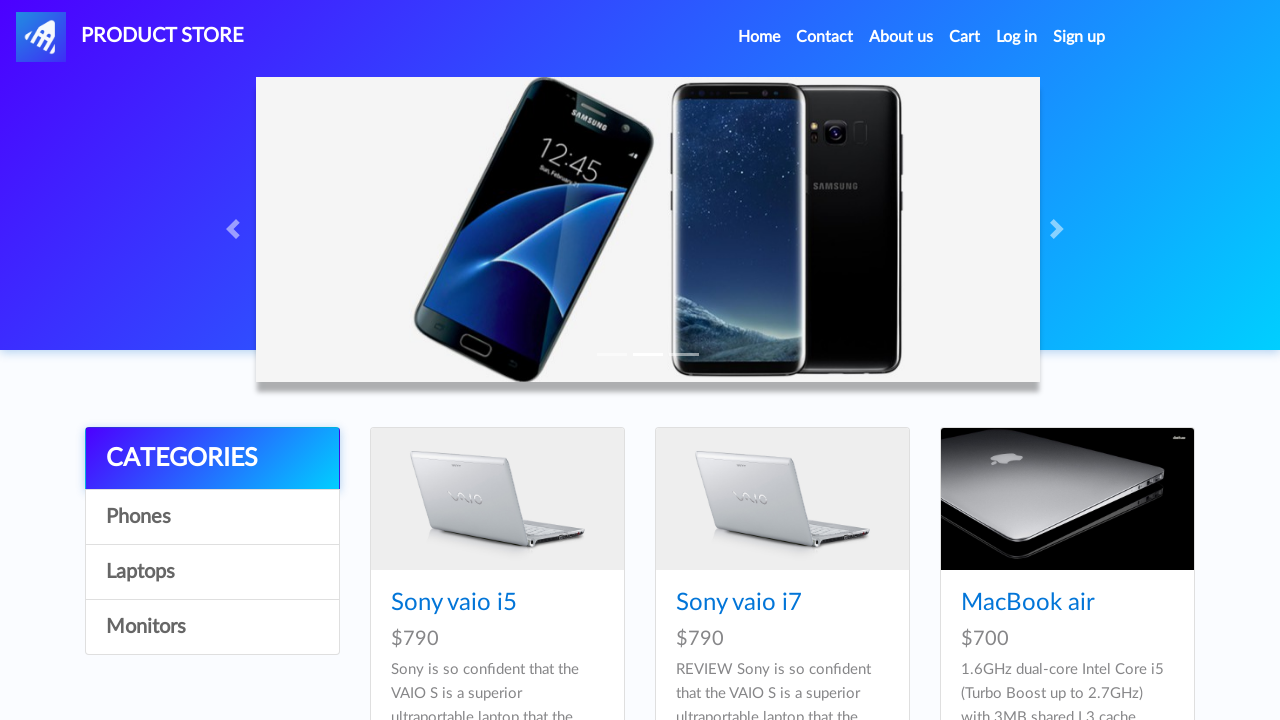